Opens the Swiggy food delivery website and maximizes the browser window to verify basic browser navigation works.

Starting URL: https://www.swiggy.com/

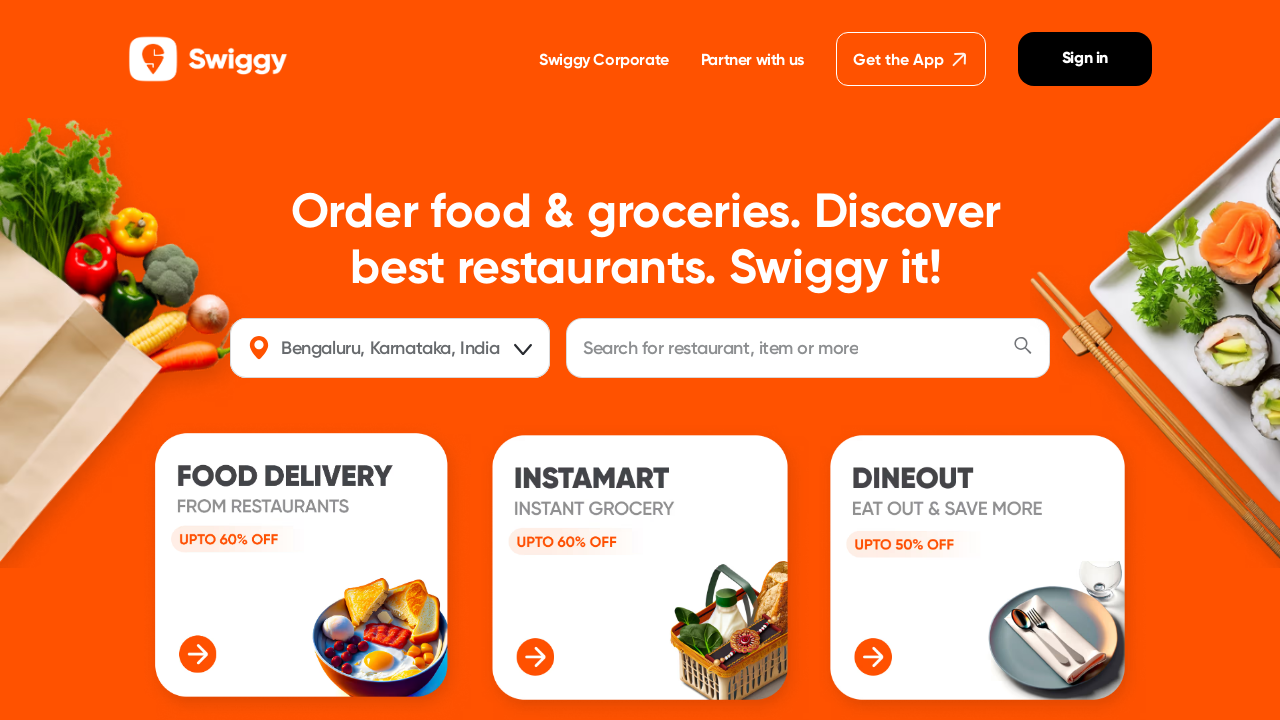

Navigated to Swiggy website at https://www.swiggy.com/
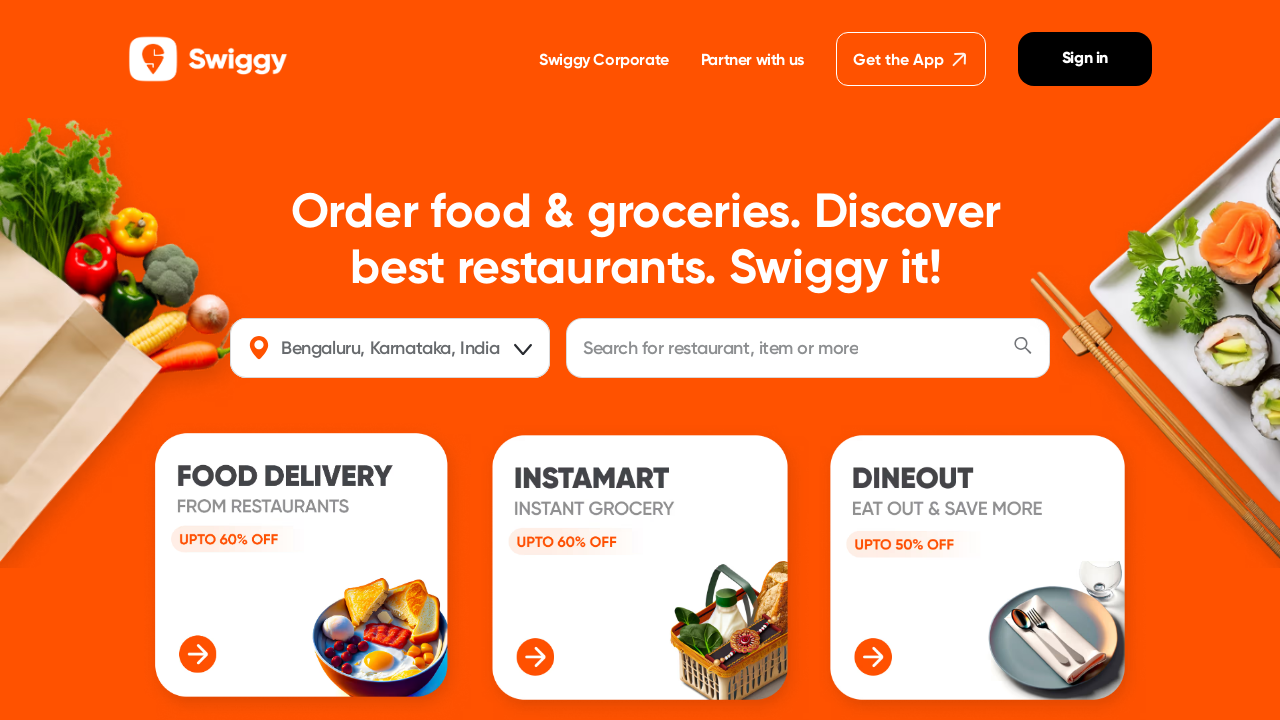

Maximized browser window to 1920x1080 resolution
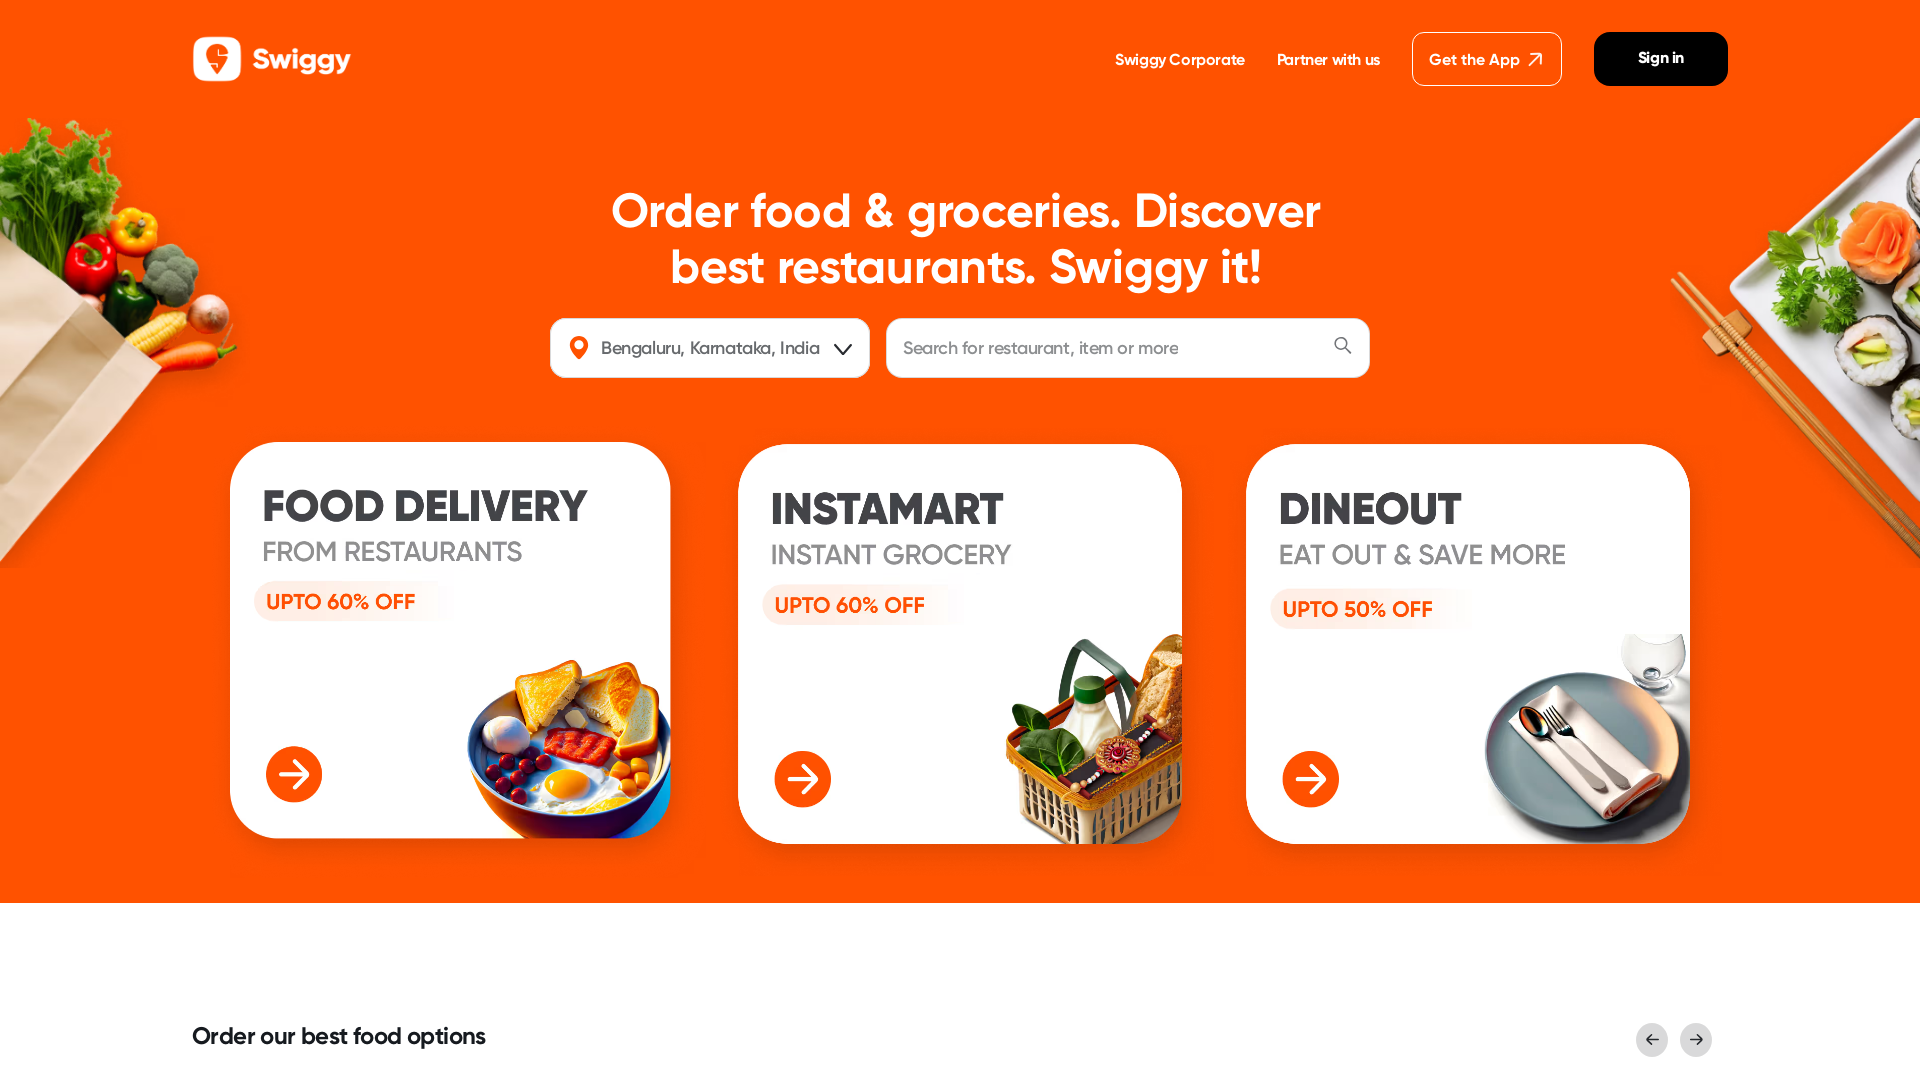

Page fully loaded and DOM content parsed
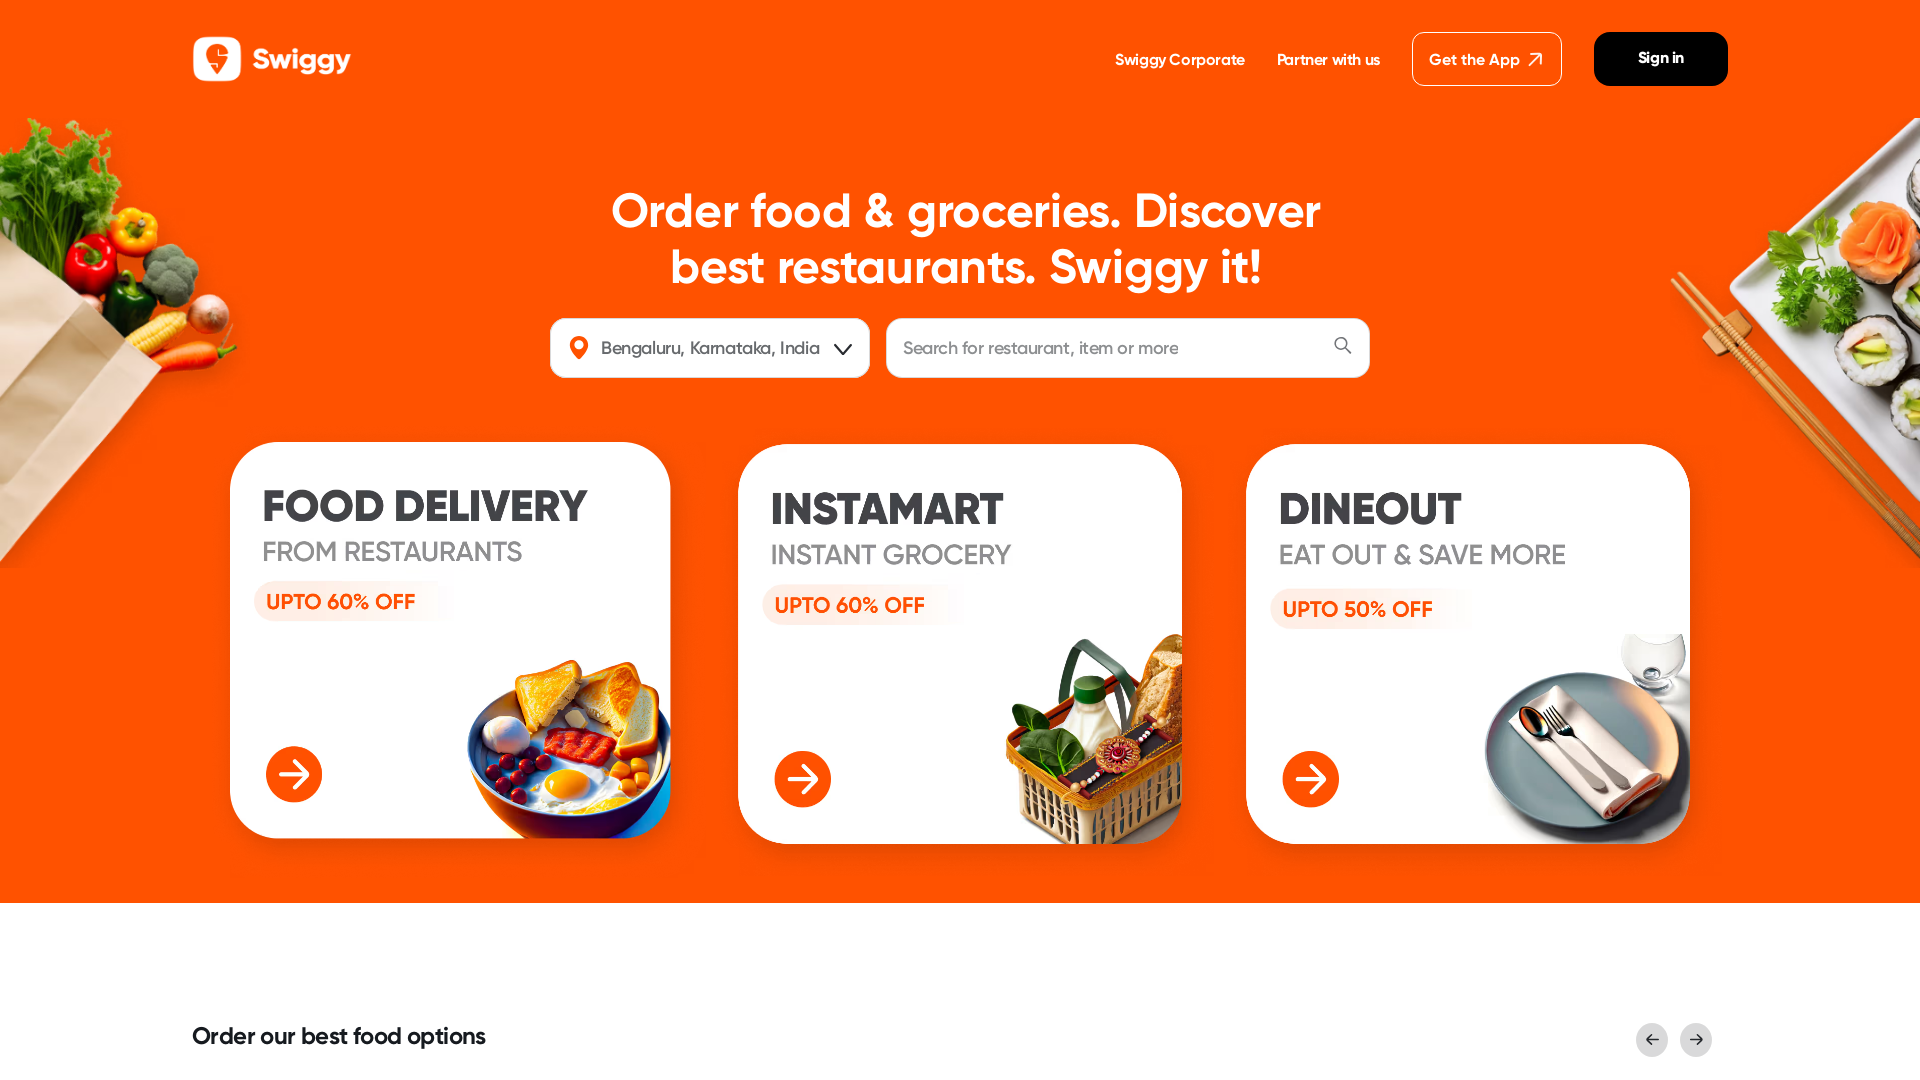

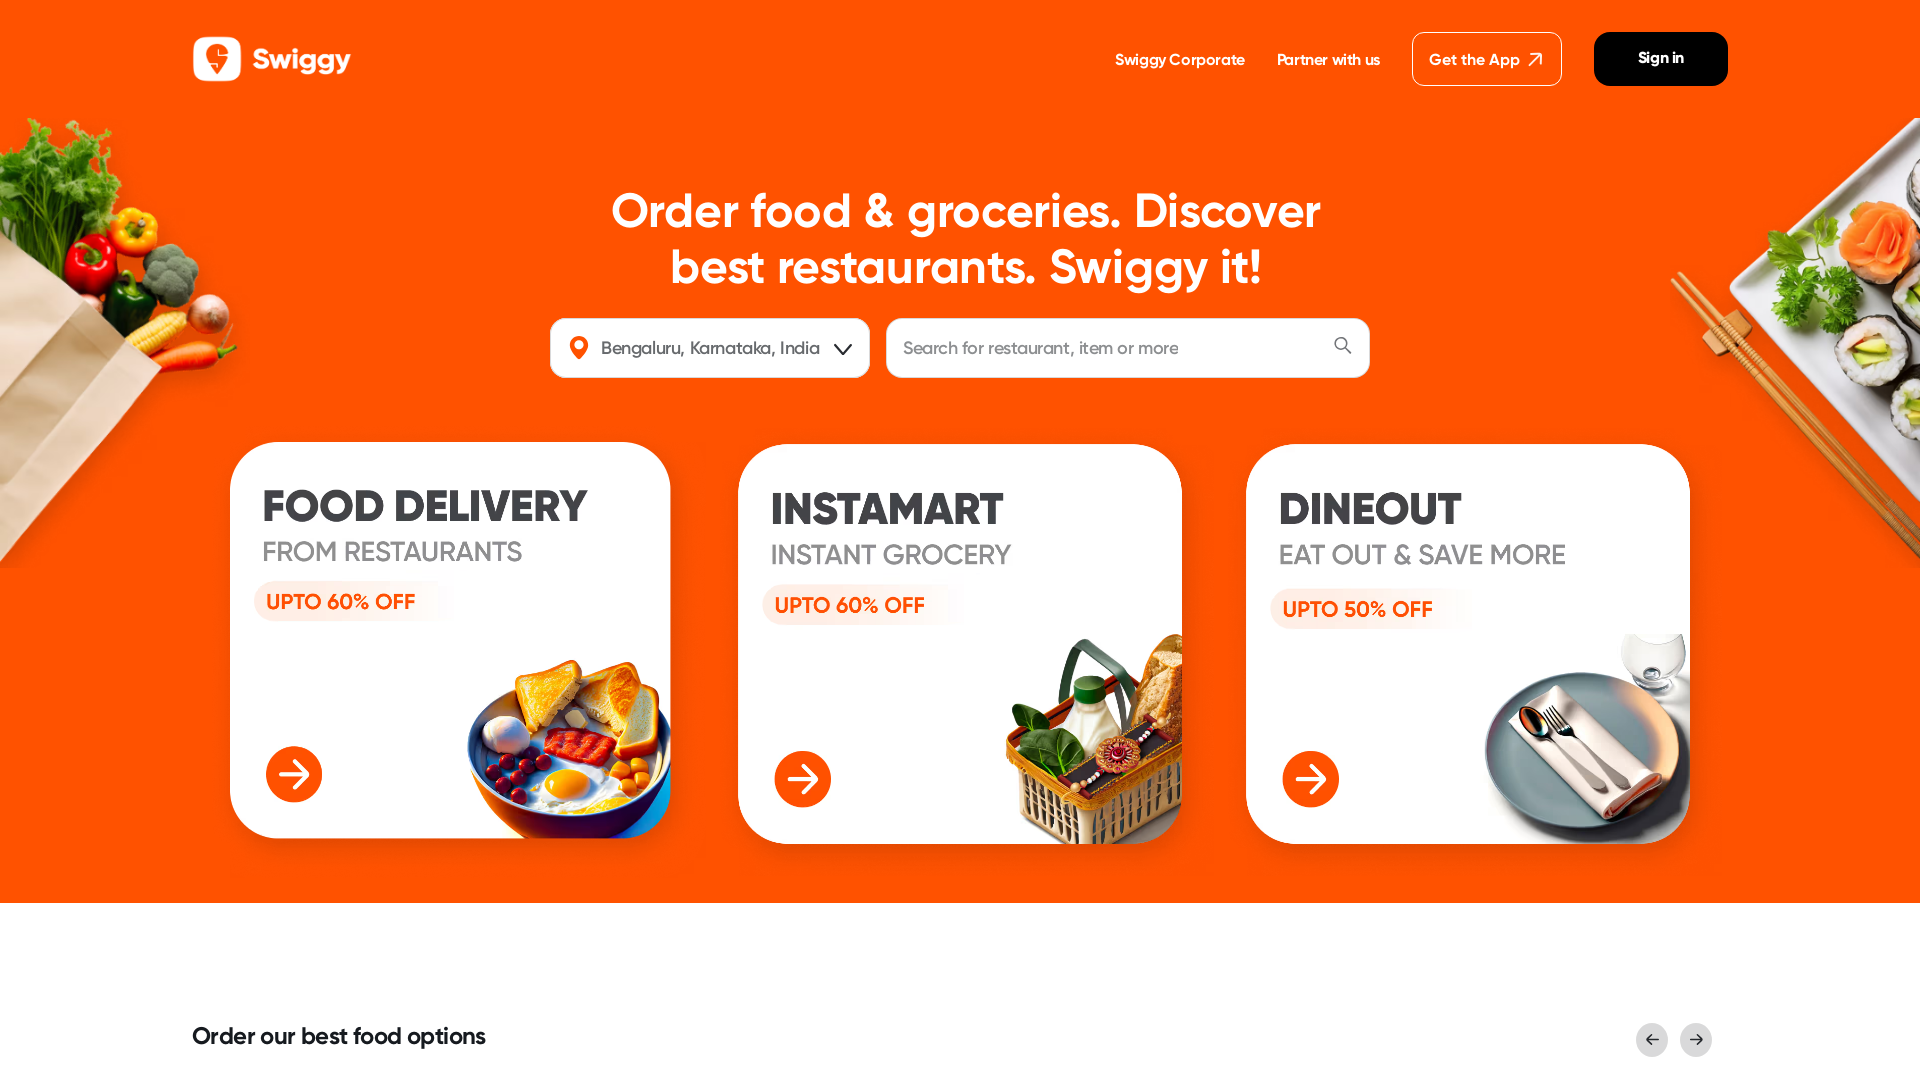